Verifies that error messages appear for empty required fields when clicking Continue to payment button without filling the form

Starting URL: https://home.openweathermap.org/subscriptions/unauth_subscribe/onecall_30/base

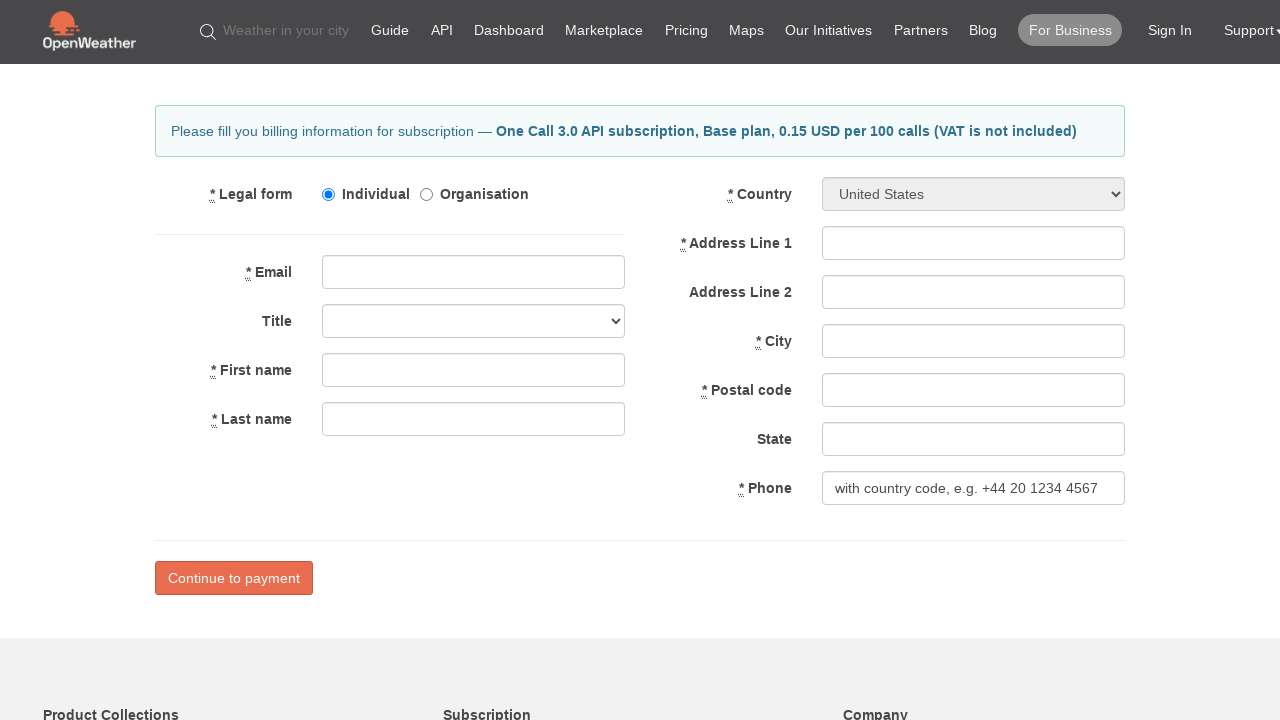

Clicked 'Continue to payment' button without filling required fields at (234, 578) on input[value='Continue to payment']
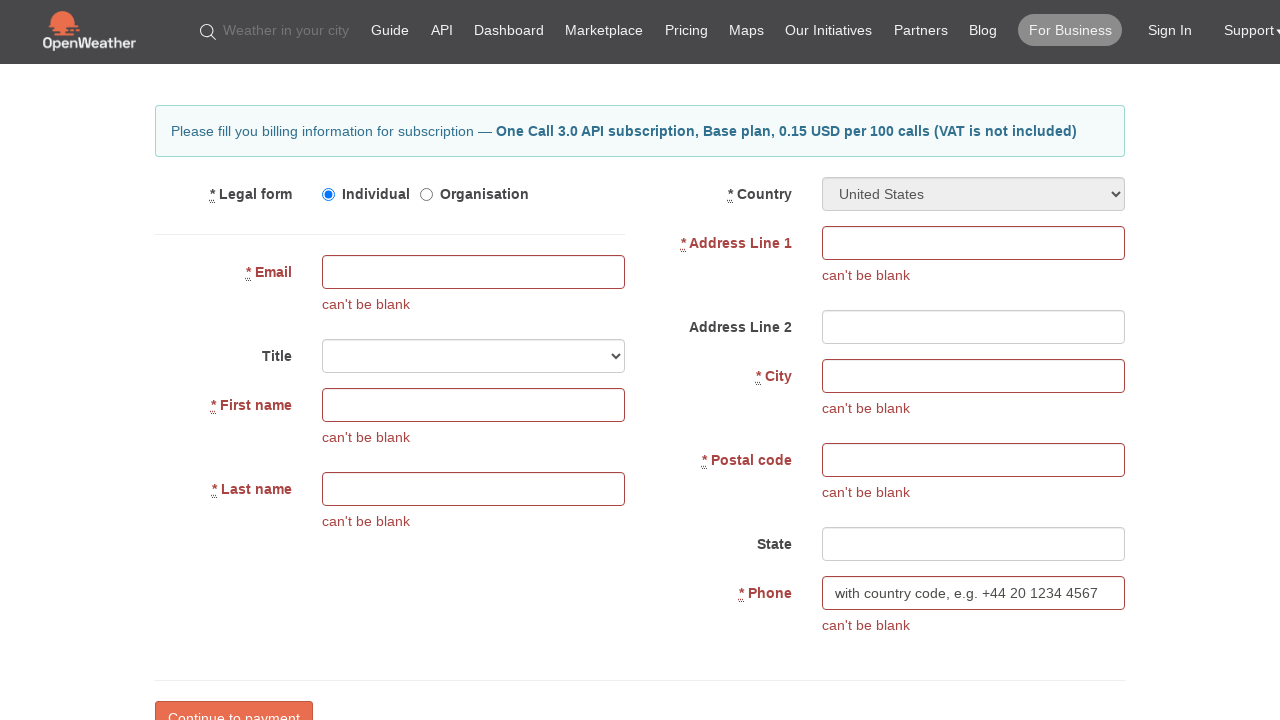

Error messages appeared for empty required fields
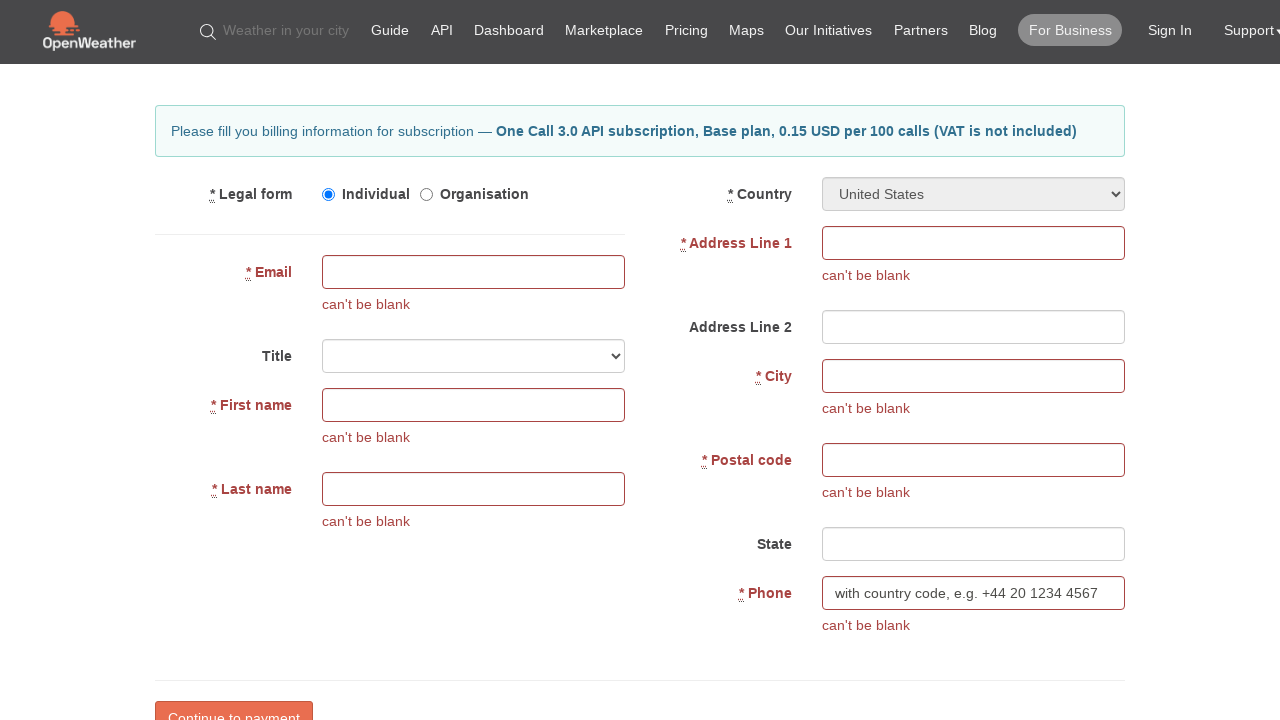

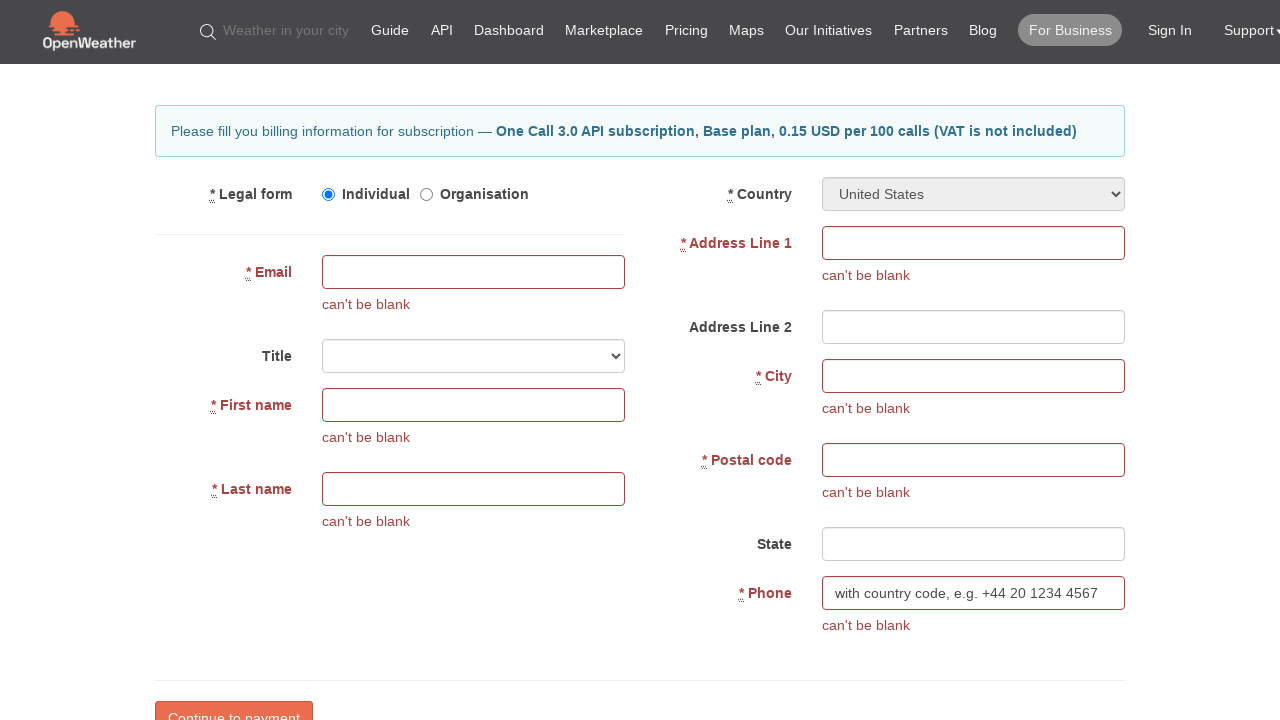